Tests confirm alert by clicking the button and accepting the confirmation dialog

Starting URL: https://v1.training-support.net/selenium/javascript-alerts

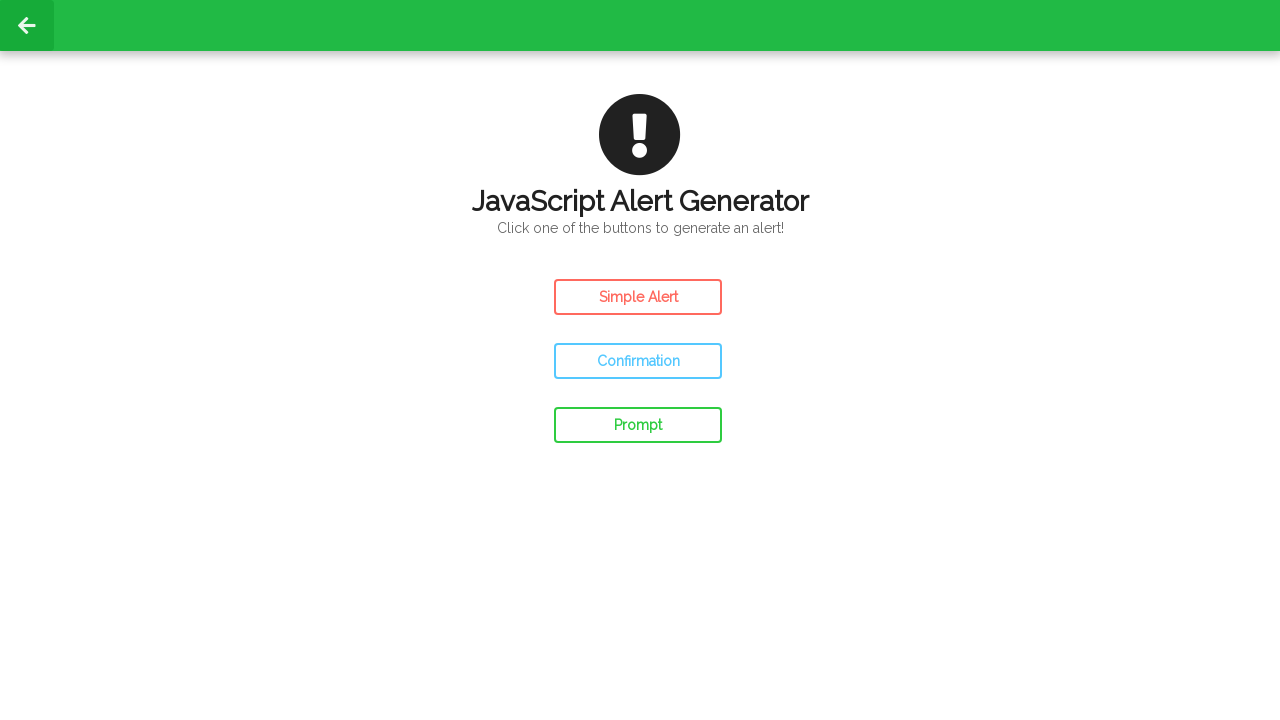

Clicked the Confirm Alert button at (638, 361) on #confirm
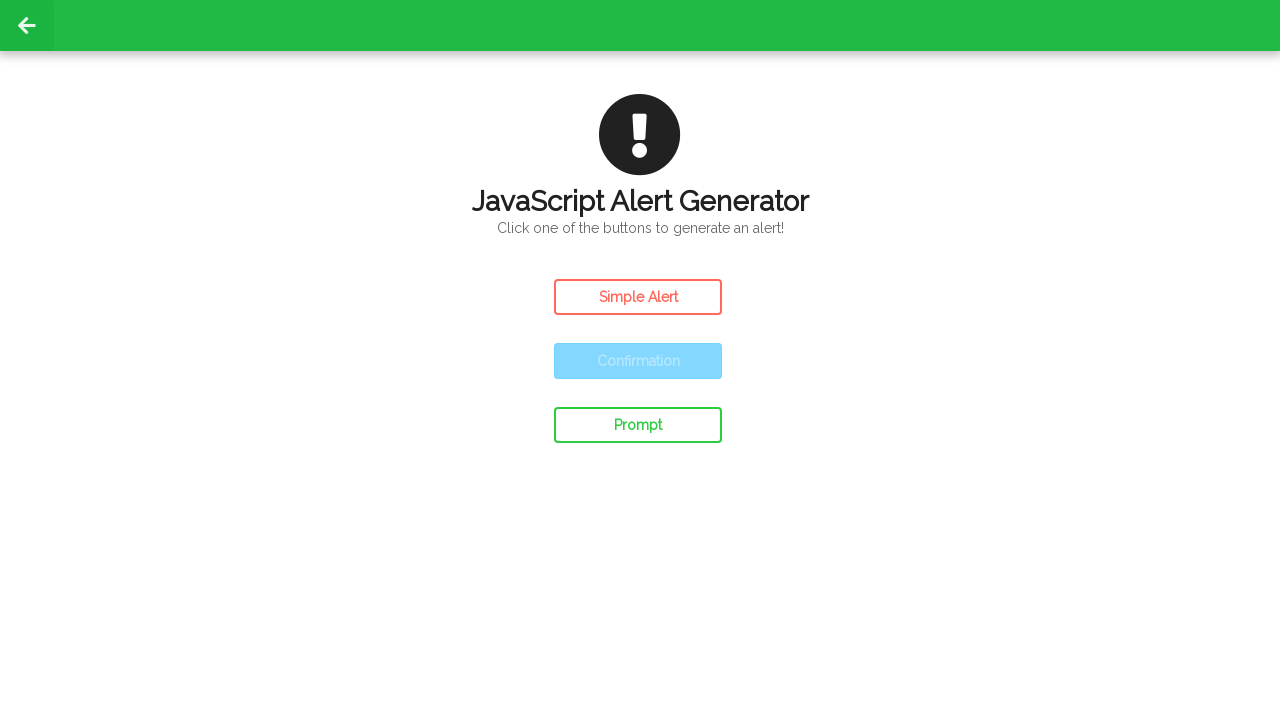

Set up dialog handler to accept confirmation dialog
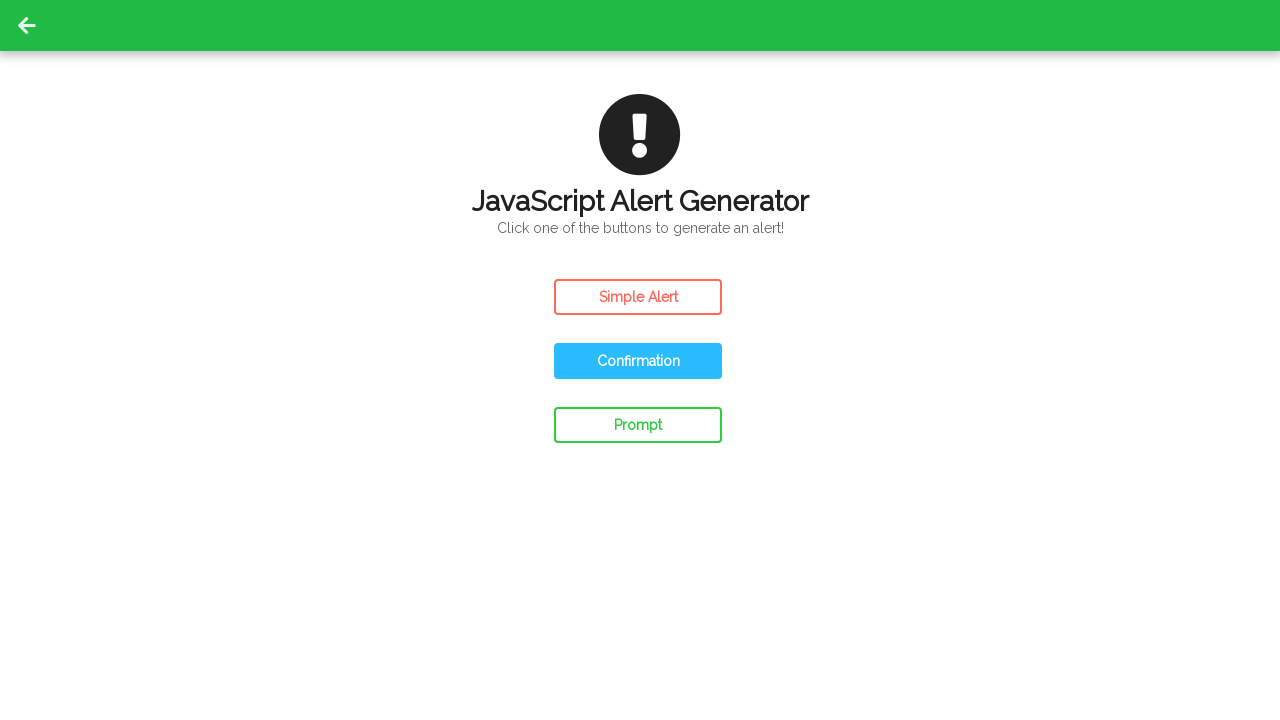

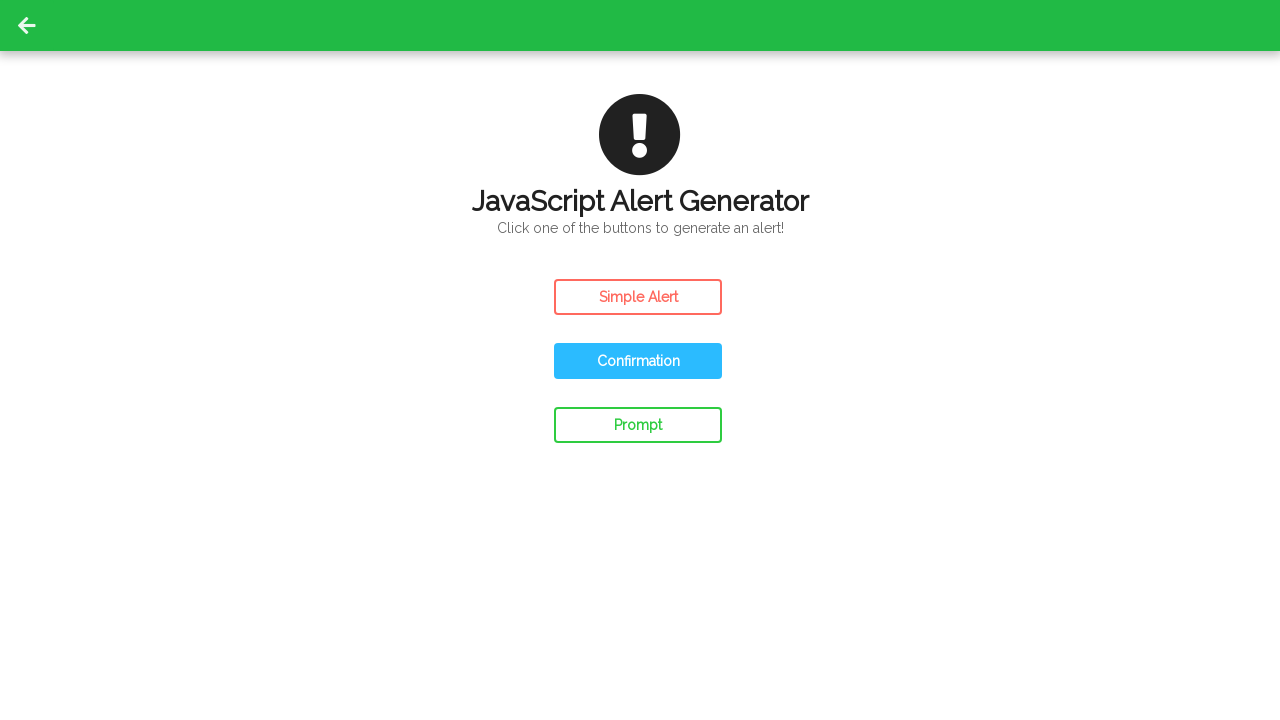